Navigates to YouTube homepage and verifies the page loads successfully by checking the title

Starting URL: https://www.youtube.com/

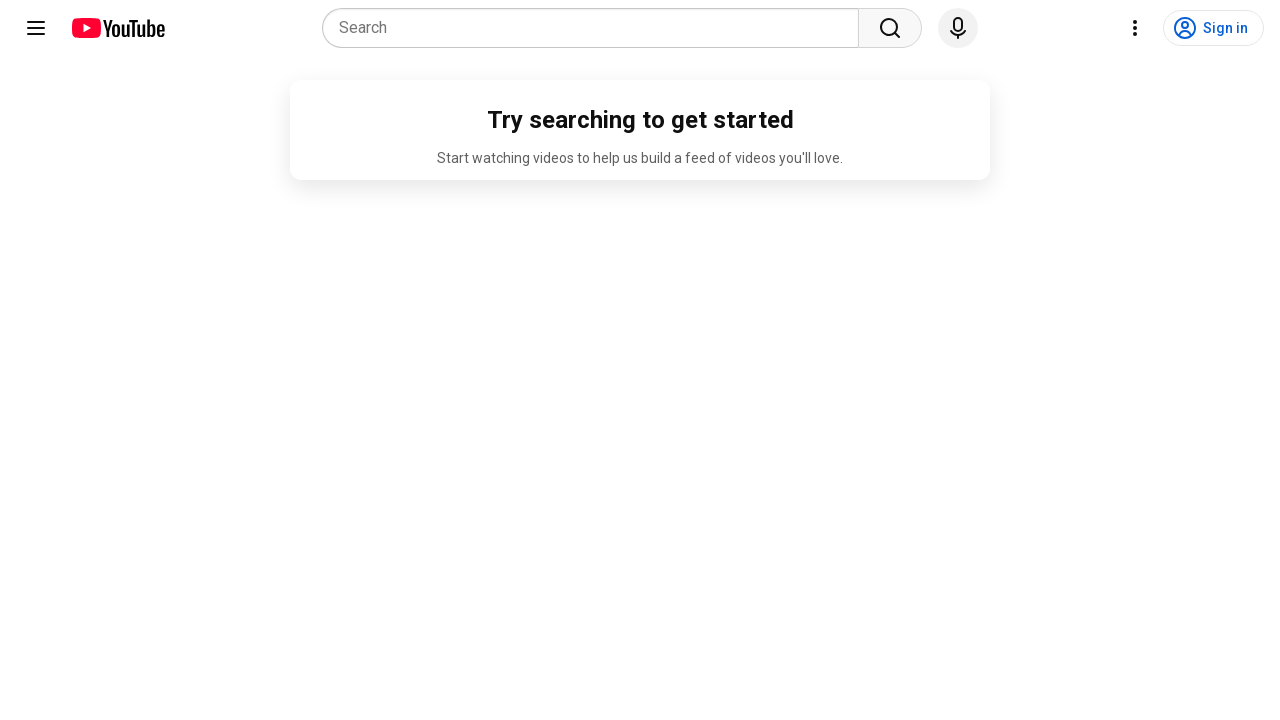

Navigated to YouTube homepage
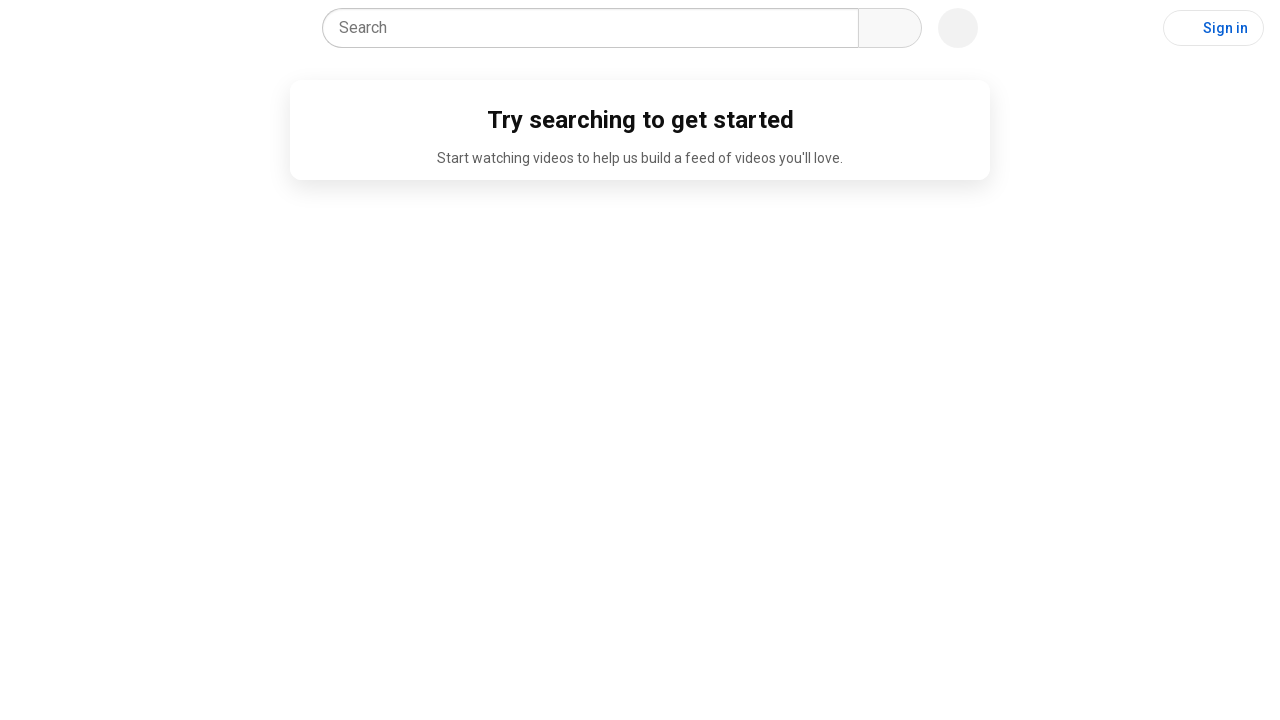

Page reached domcontentloaded state
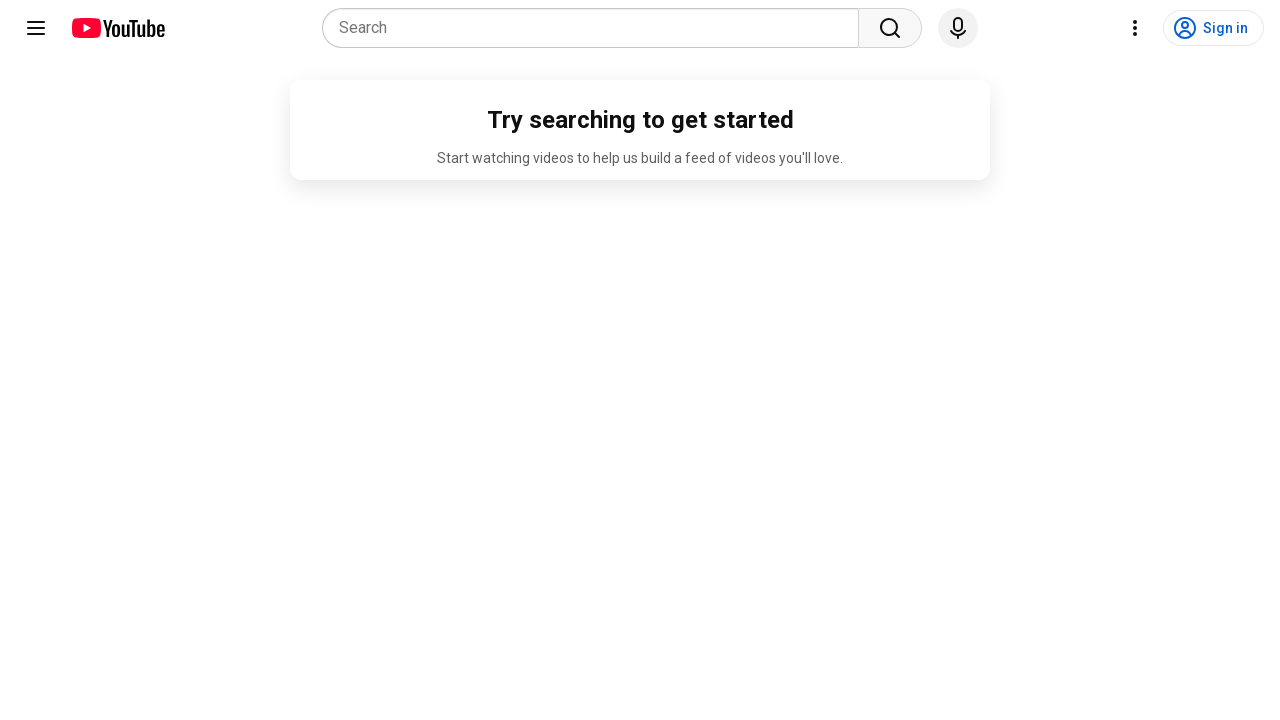

Retrieved page title: 'YouTube'
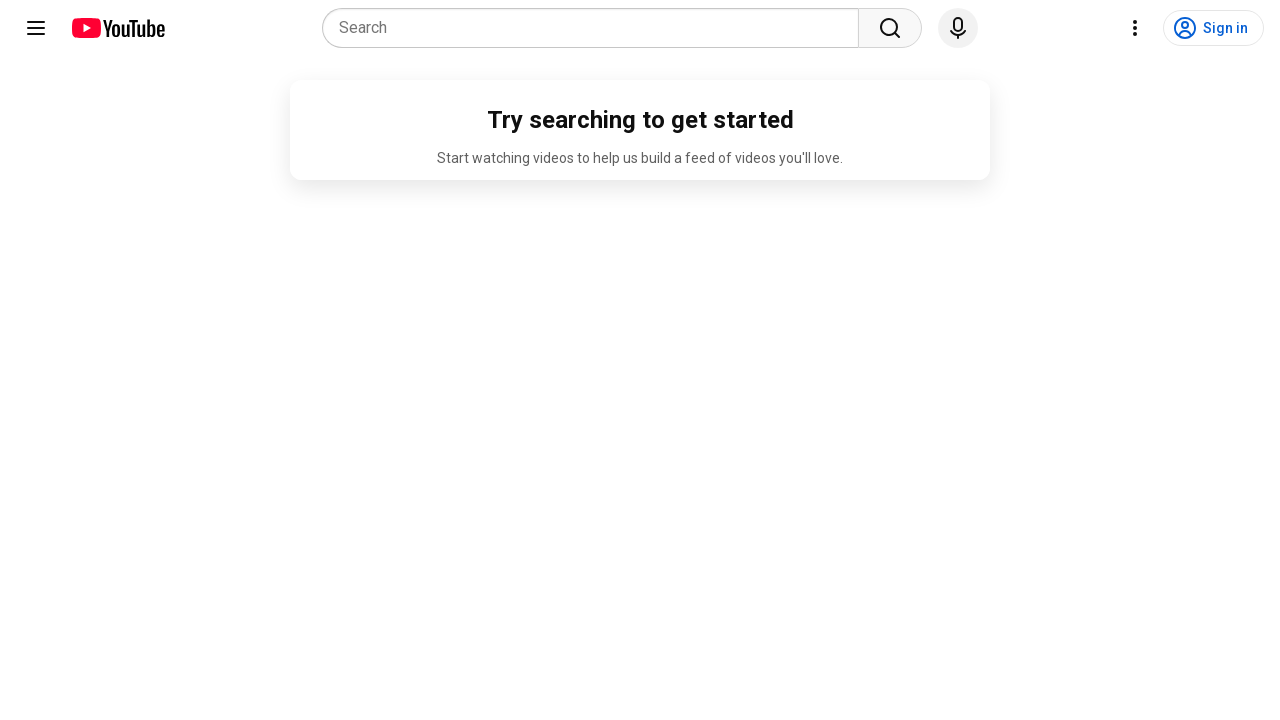

Verified page title is not empty
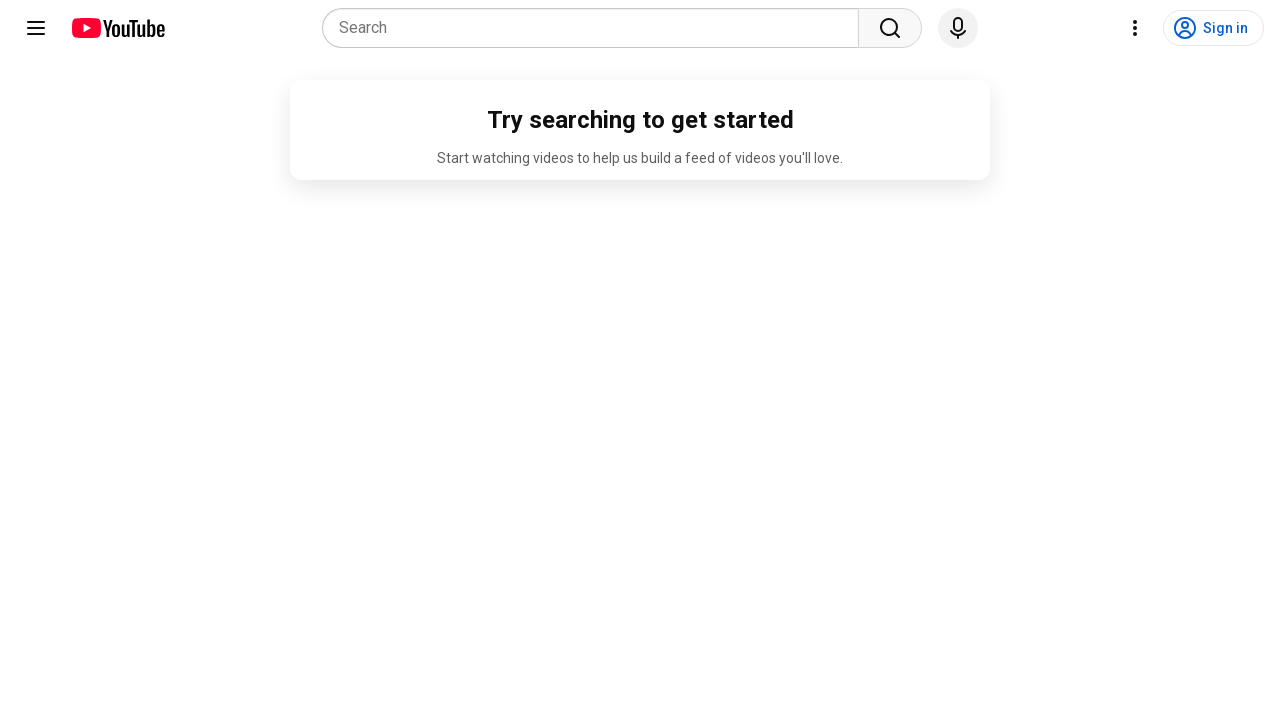

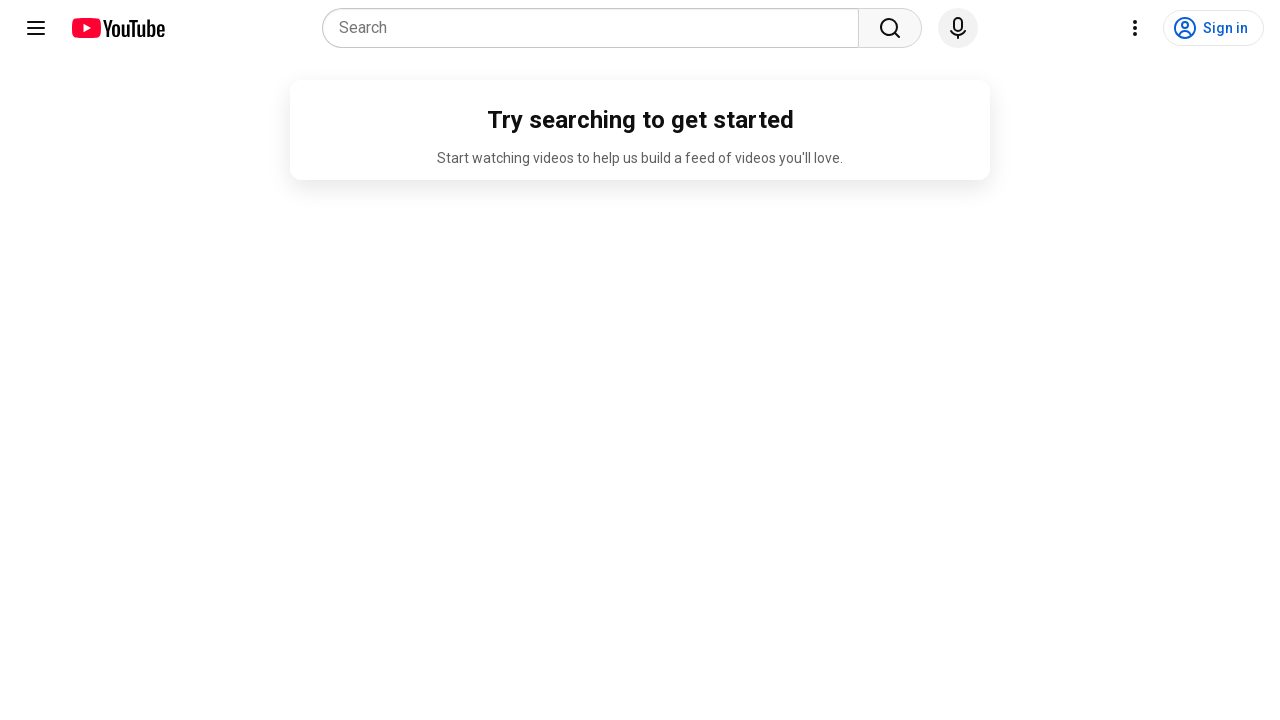